Tests staying on the current page by clicking a button and dismissing the confirmation alert, then verifying the displayed text message

Starting URL: https://kristinek.github.io/site/examples/alerts_popups

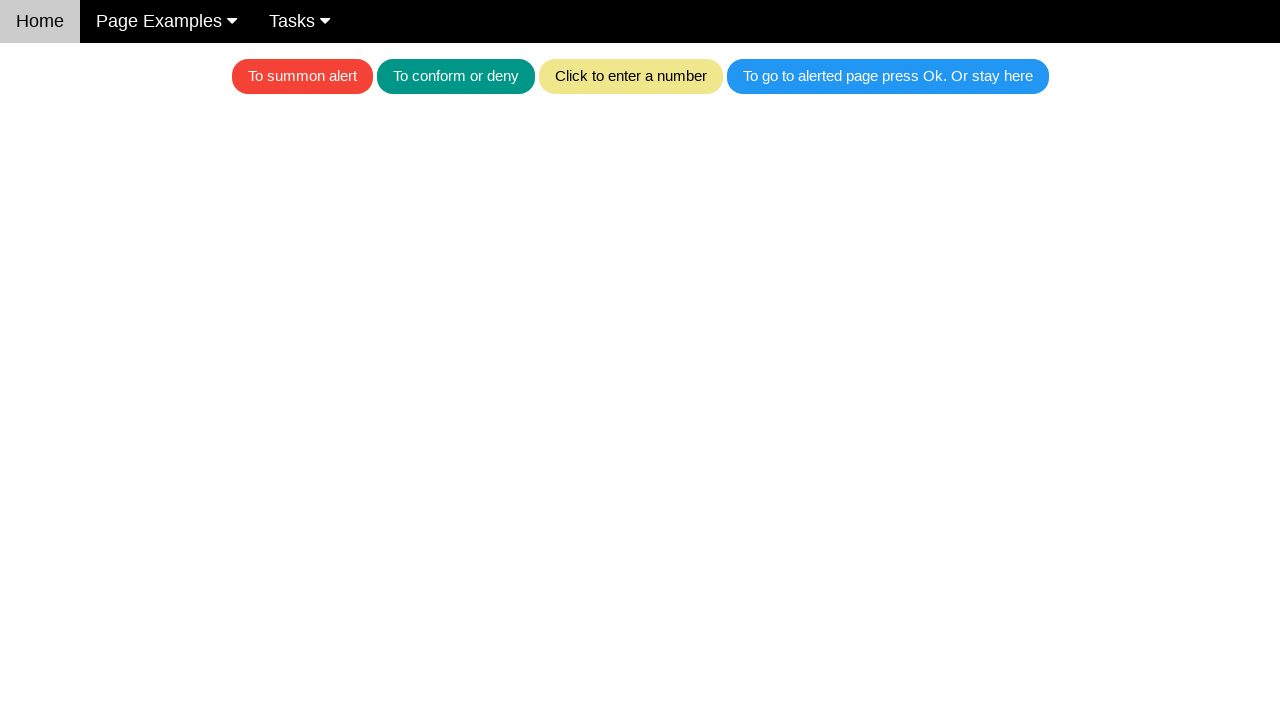

Set up dialog handler to dismiss alerts
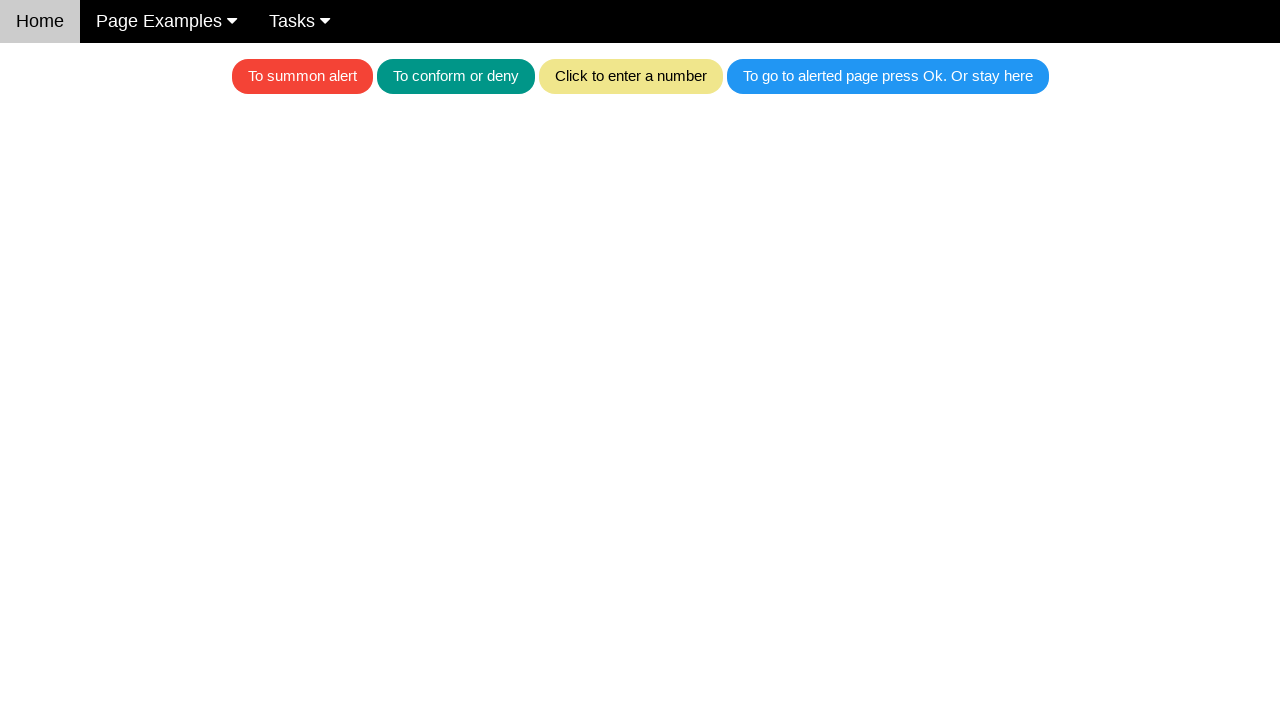

Clicked button to trigger confirmation alert at (888, 76) on .w3-blue
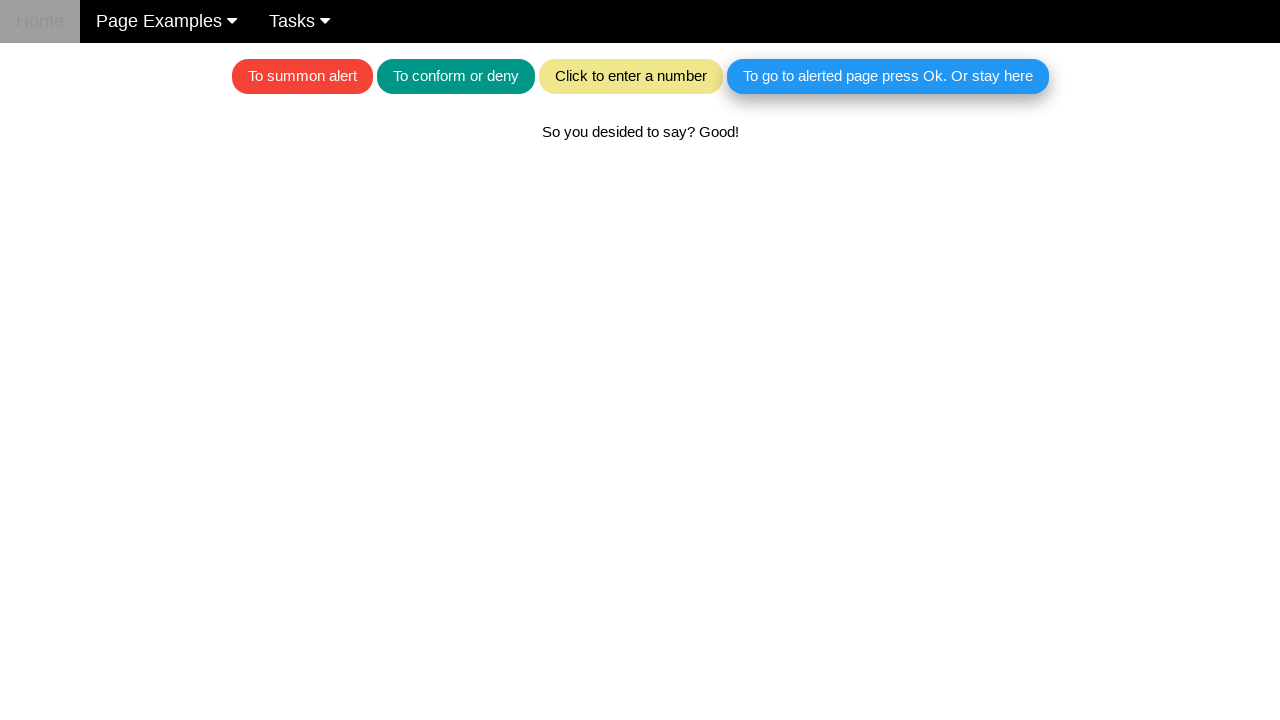

Waited for alert to be dismissed and page to update
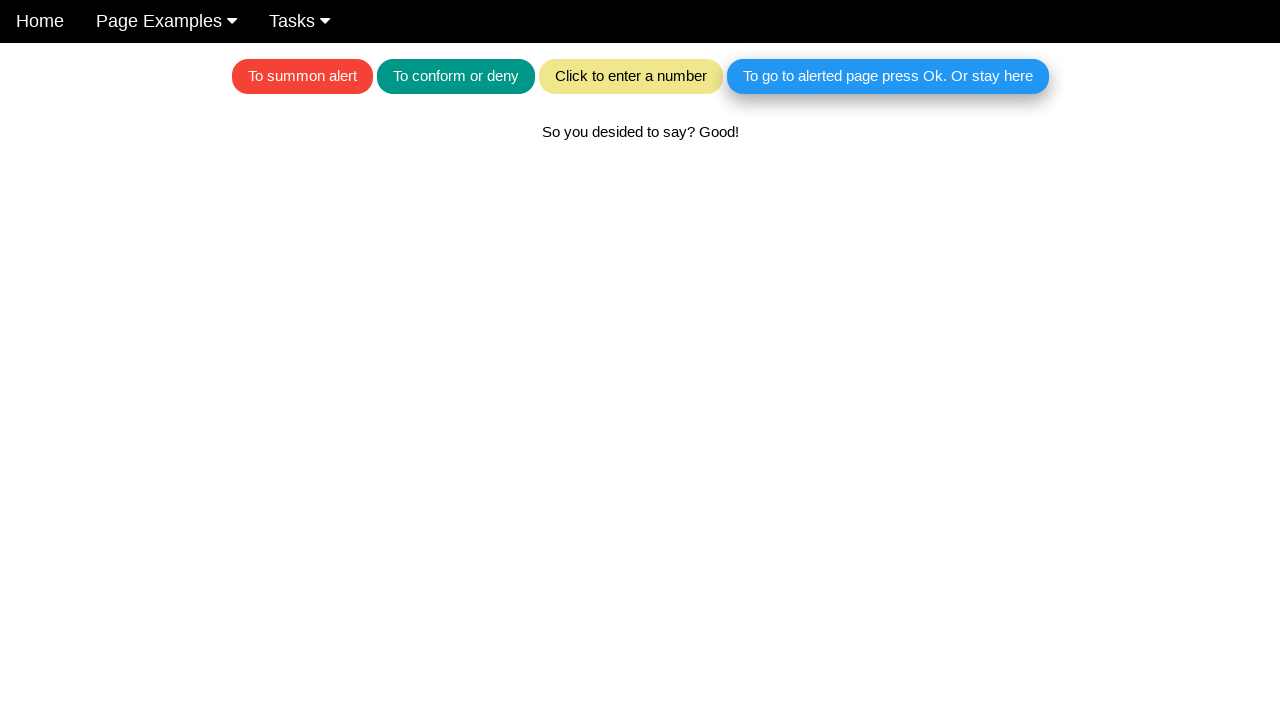

Text element loaded on page
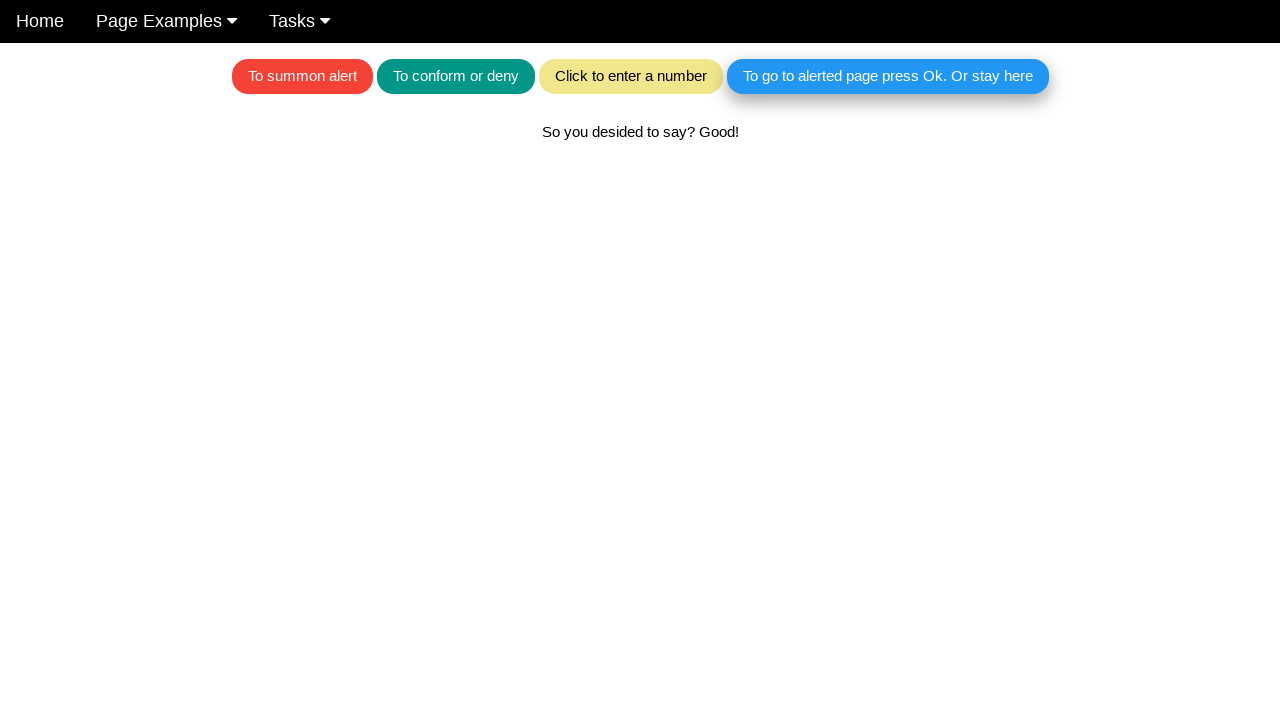

Located text element with id 'textForAlerts'
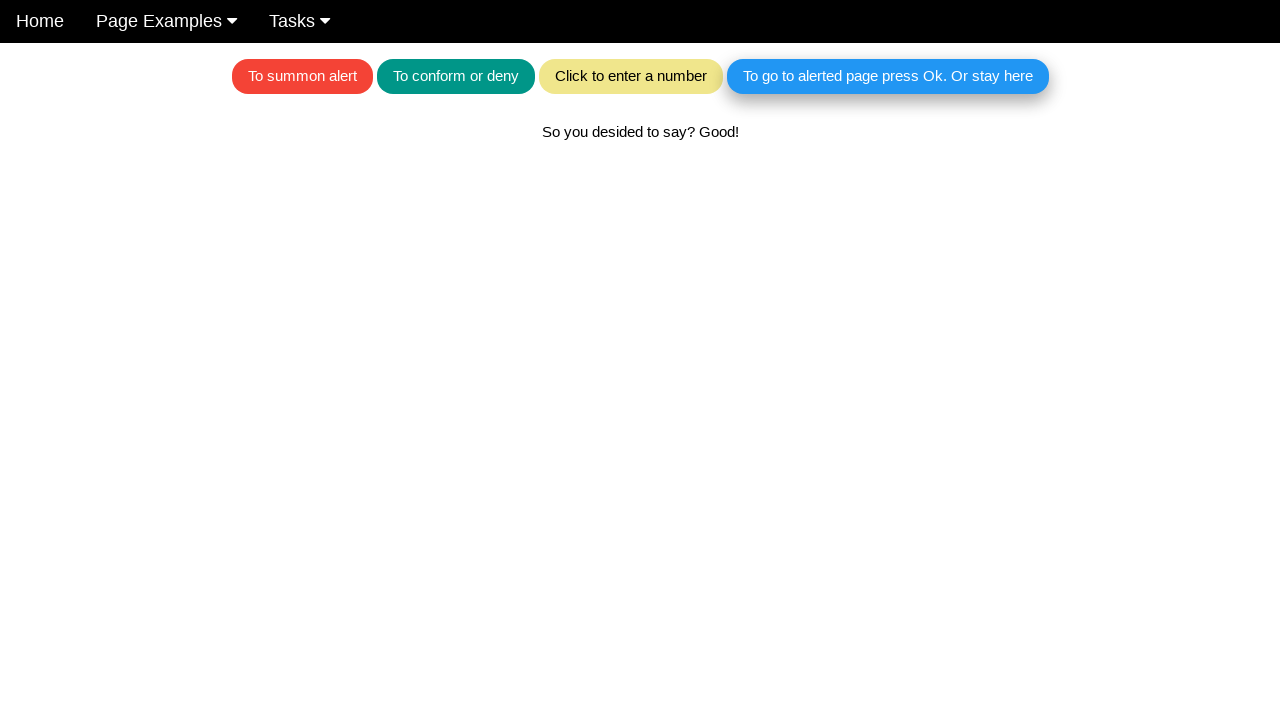

Verified that page stayed on same page after dismissing alert - text content matches 'So you desided to say? Good!'
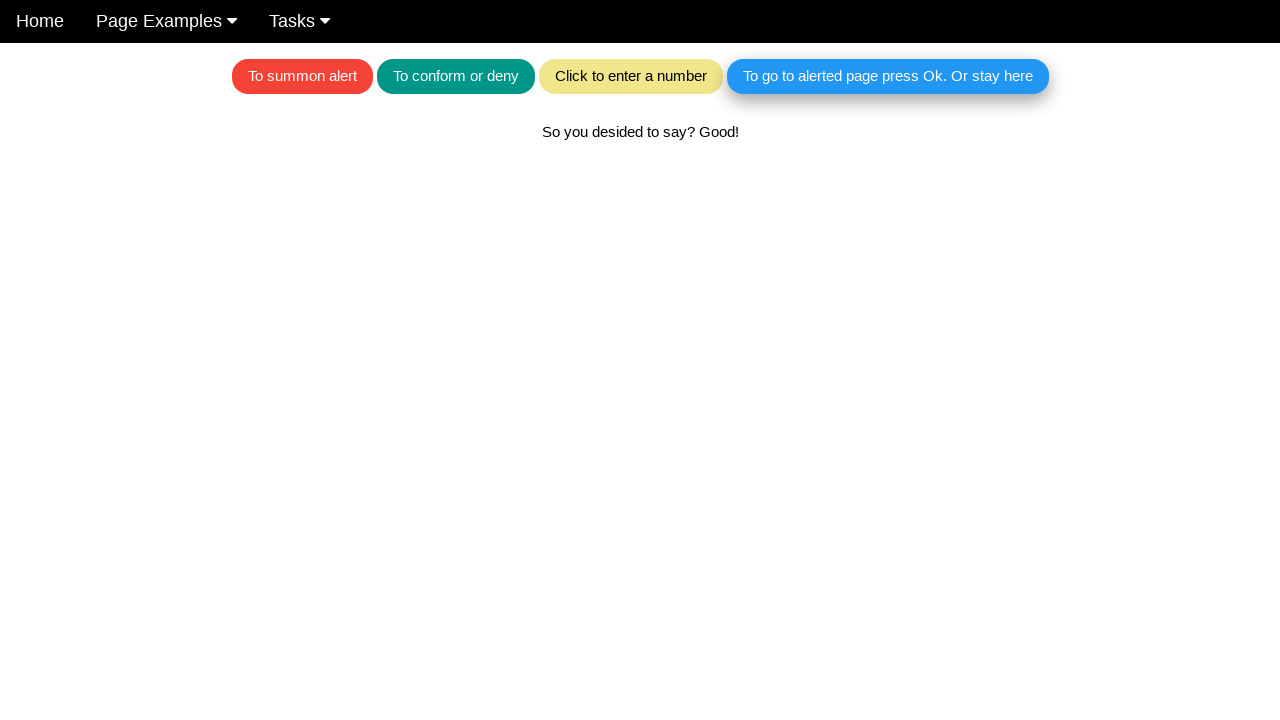

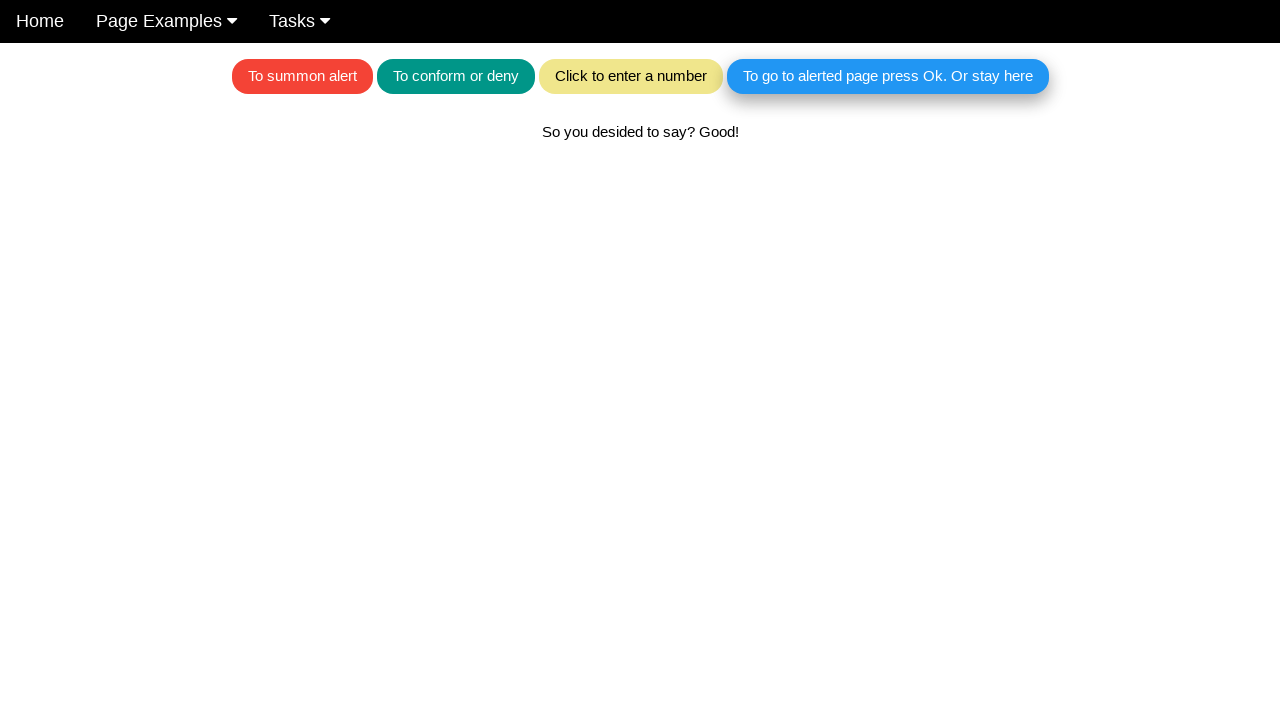